Tests iframe interactions by clicking buttons inside regular frames and nested frames, and counting the total number of frames on the page

Starting URL: https://www.leafground.com/frame.xhtml

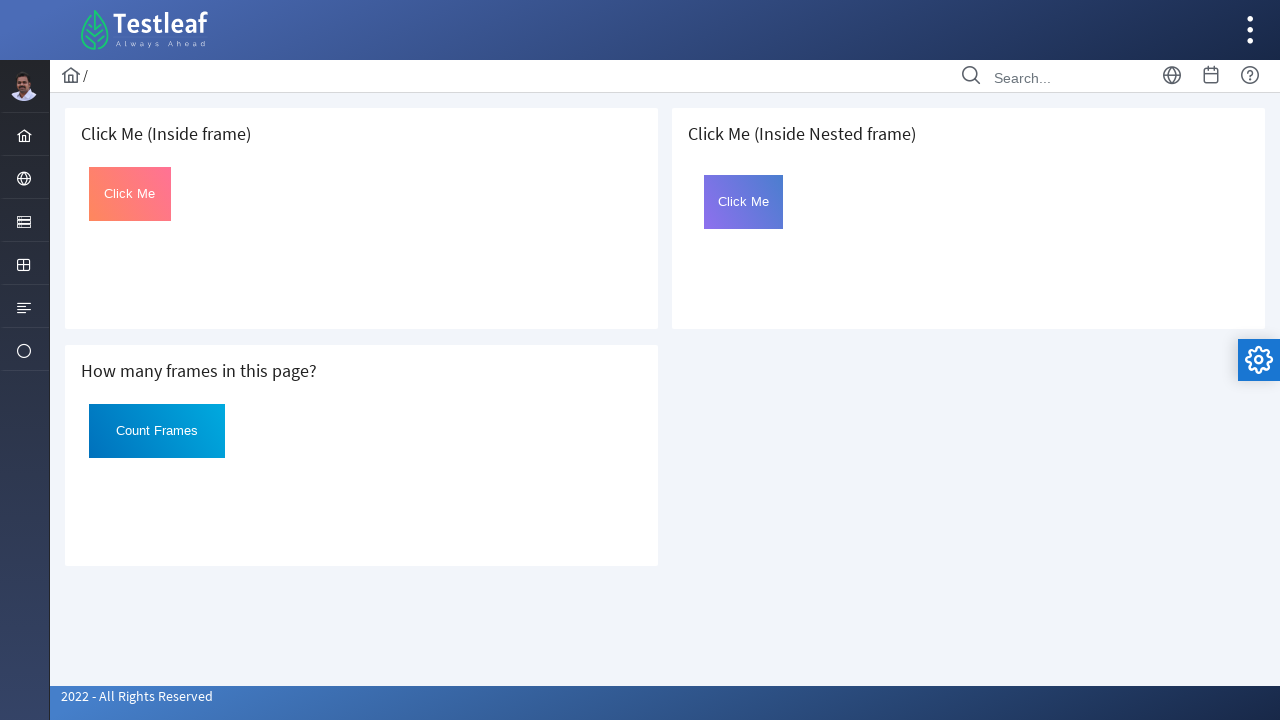

Clicked button inside first iframe at (130, 194) on iframe >> nth=0 >> internal:control=enter-frame >> #Click
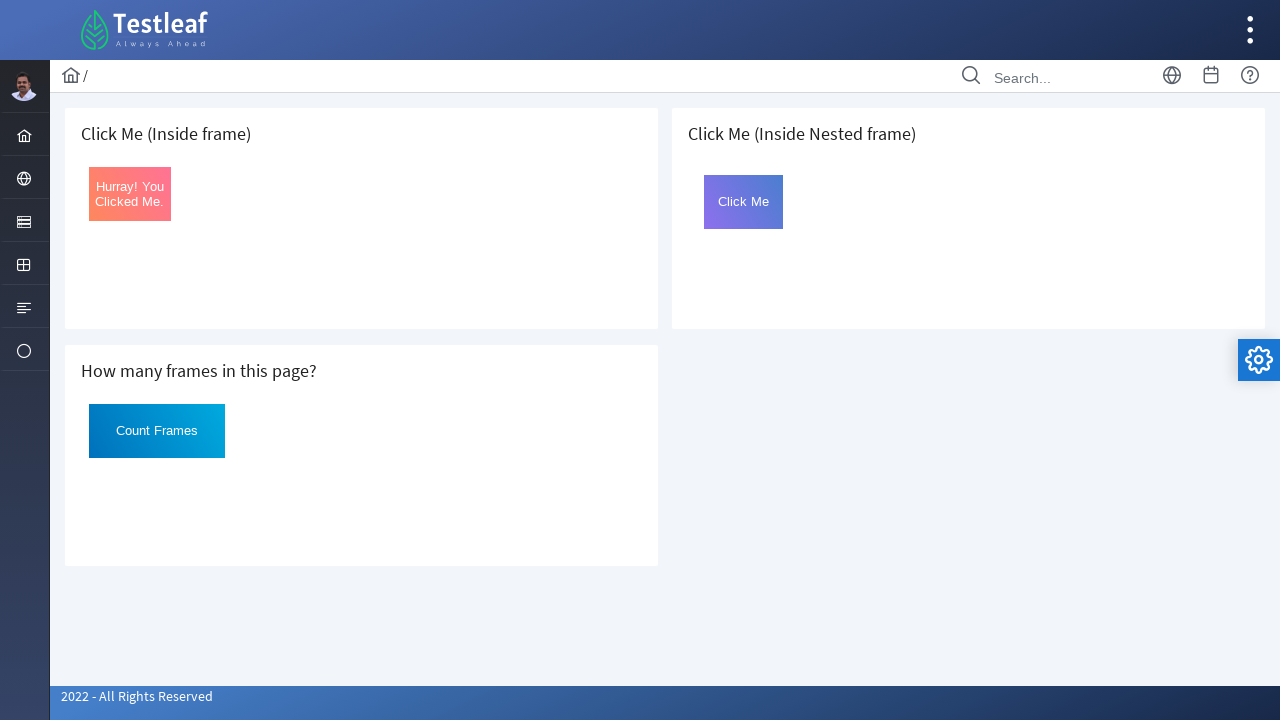

Retrieved text from clicked button: 'Hurray! You Clicked Me.'
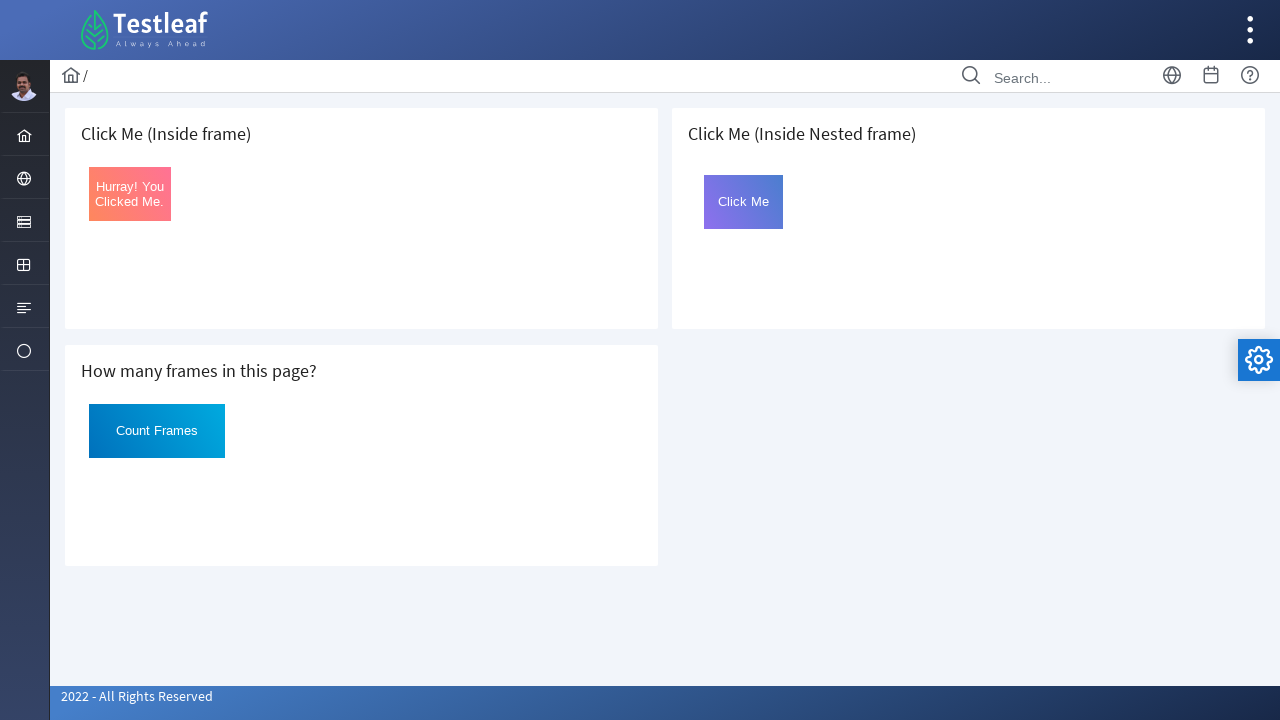

Located nested frame (third iframe containing frame2)
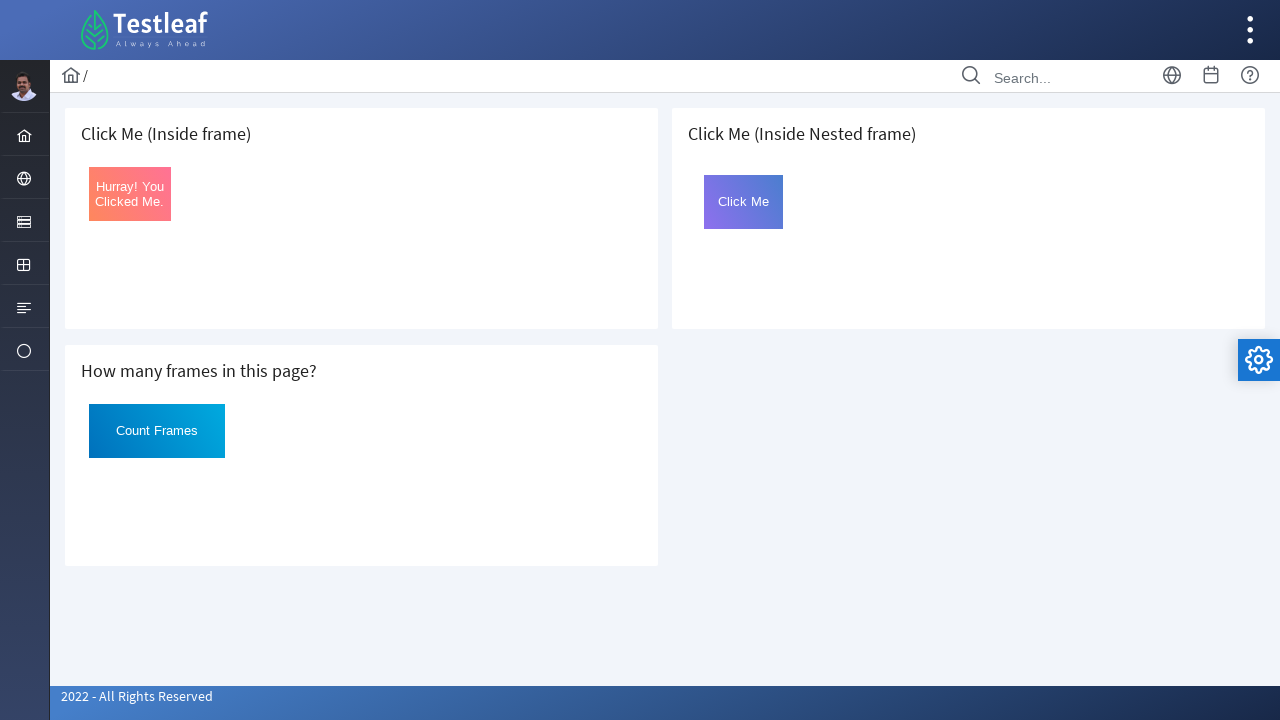

Clicked button inside nested frame at (744, 202) on iframe >> nth=2 >> internal:control=enter-frame >> iframe[name='frame2'] >> inte
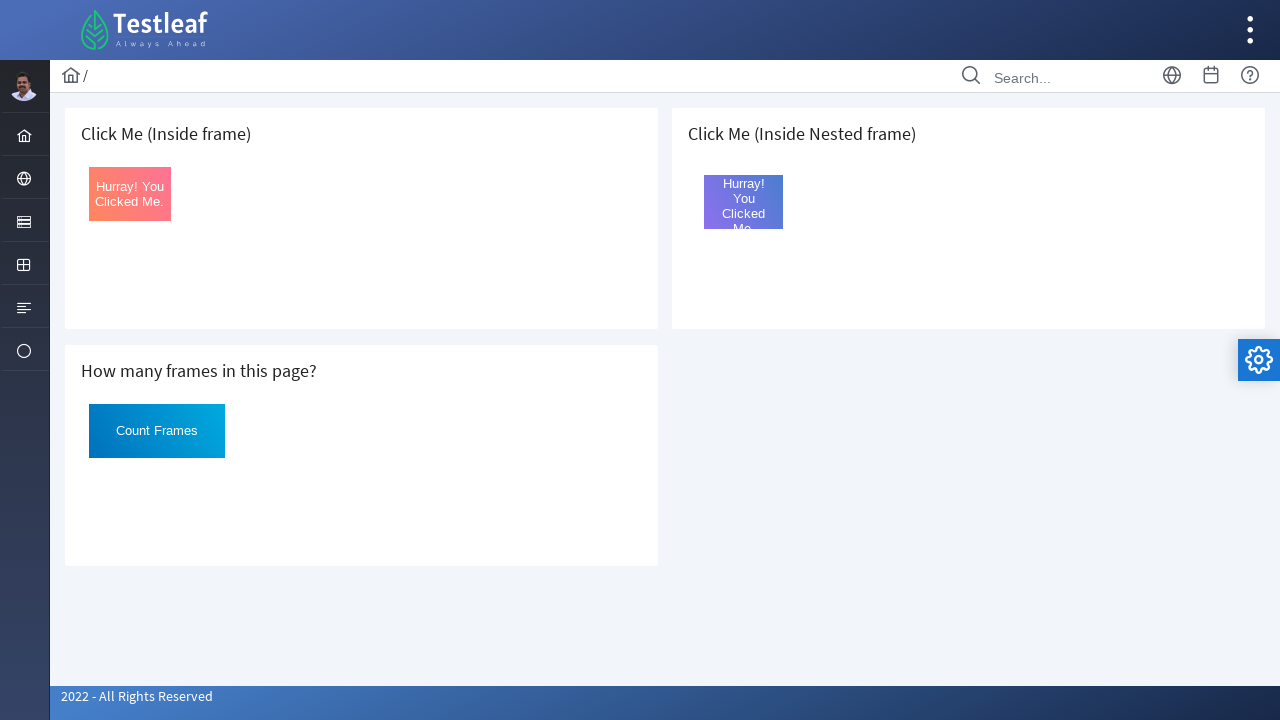

Counted total number of iframes on page: 3
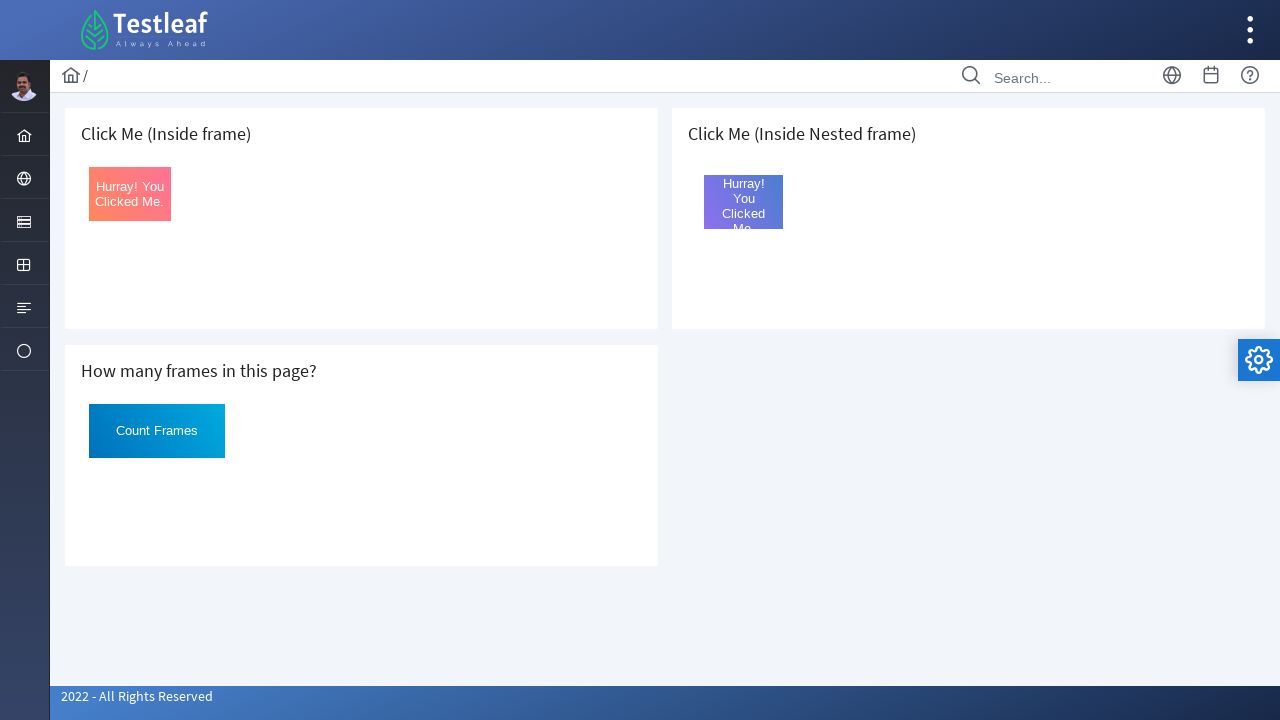

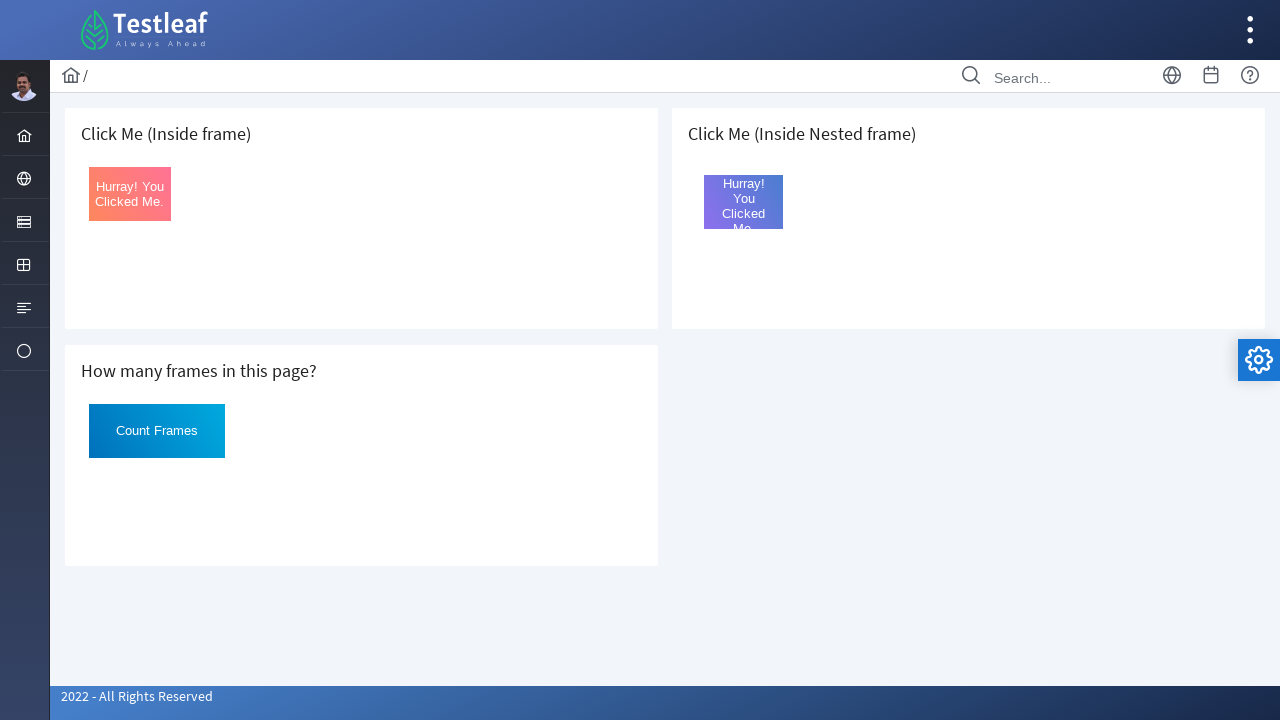